Adds a description with bold formatting by clicking the bold button and entering text

Starting URL: https://groceryapp.uniqassosiates.com/admin/pages/add

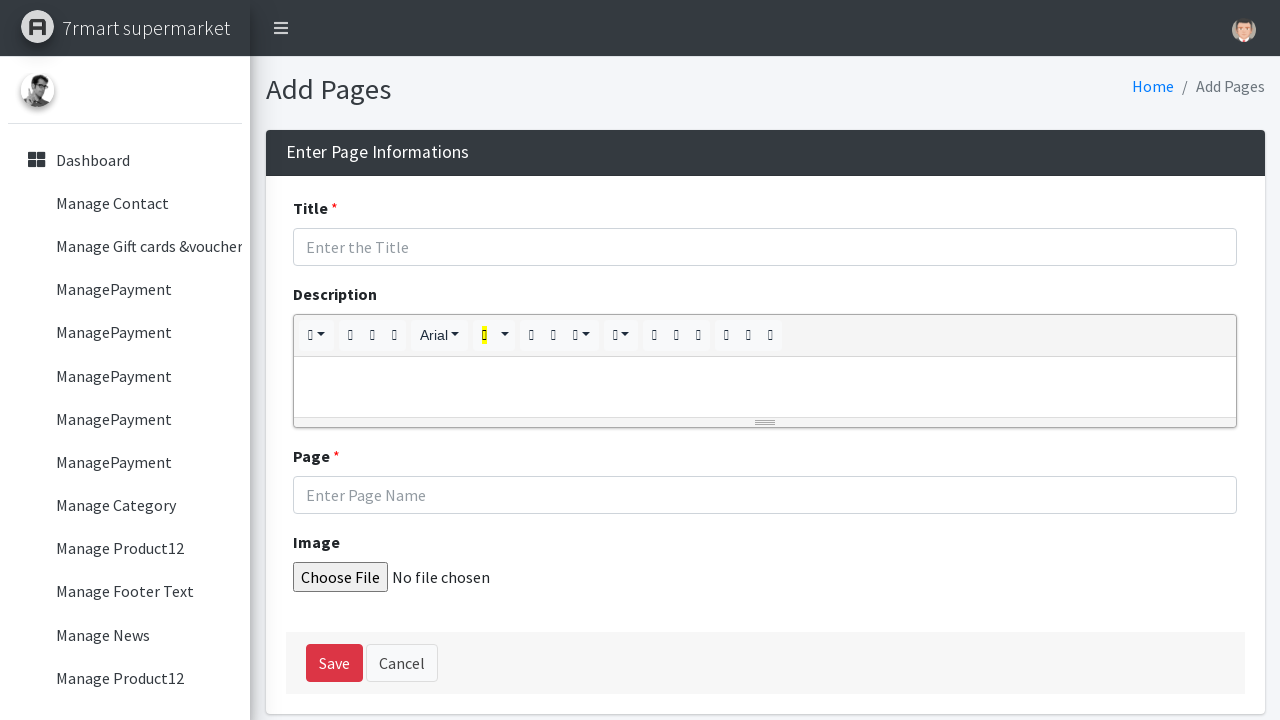

Clicked the bold formatting button at (350, 336) on i.note-icon-bold
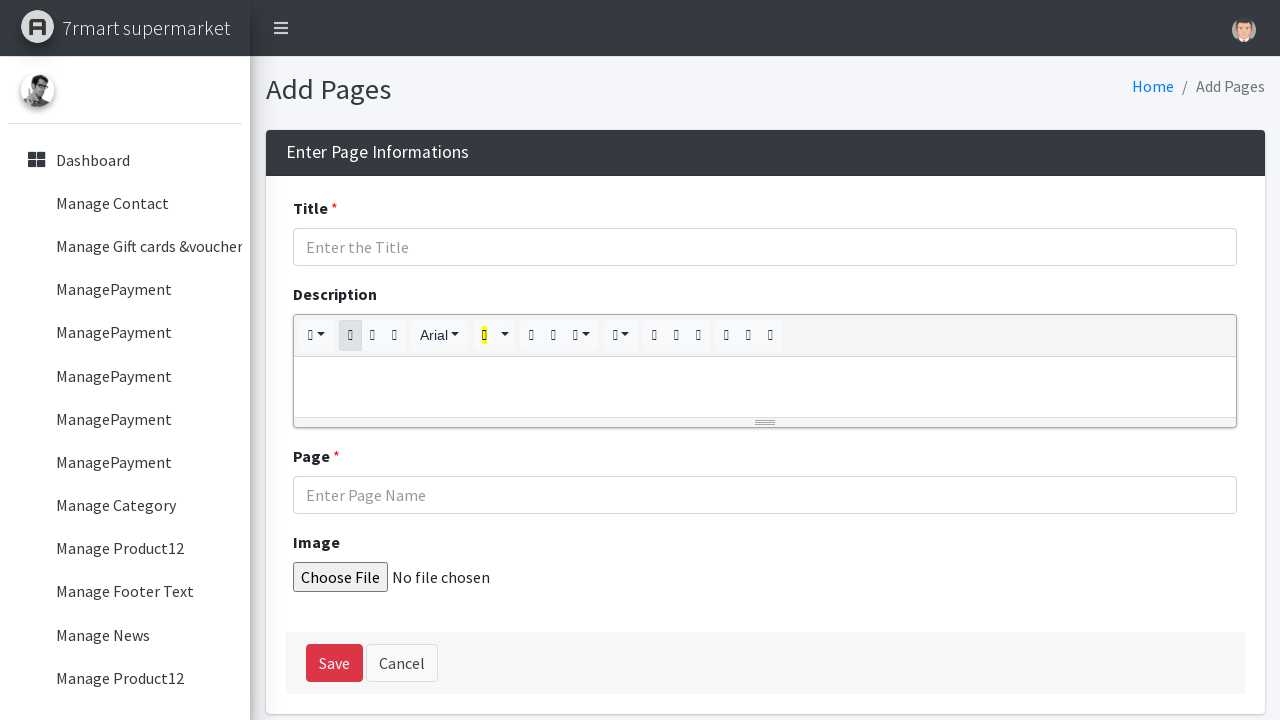

Entered description text 'Testing 001 on 21-6-24' in the editor on div.note-editable.card-block
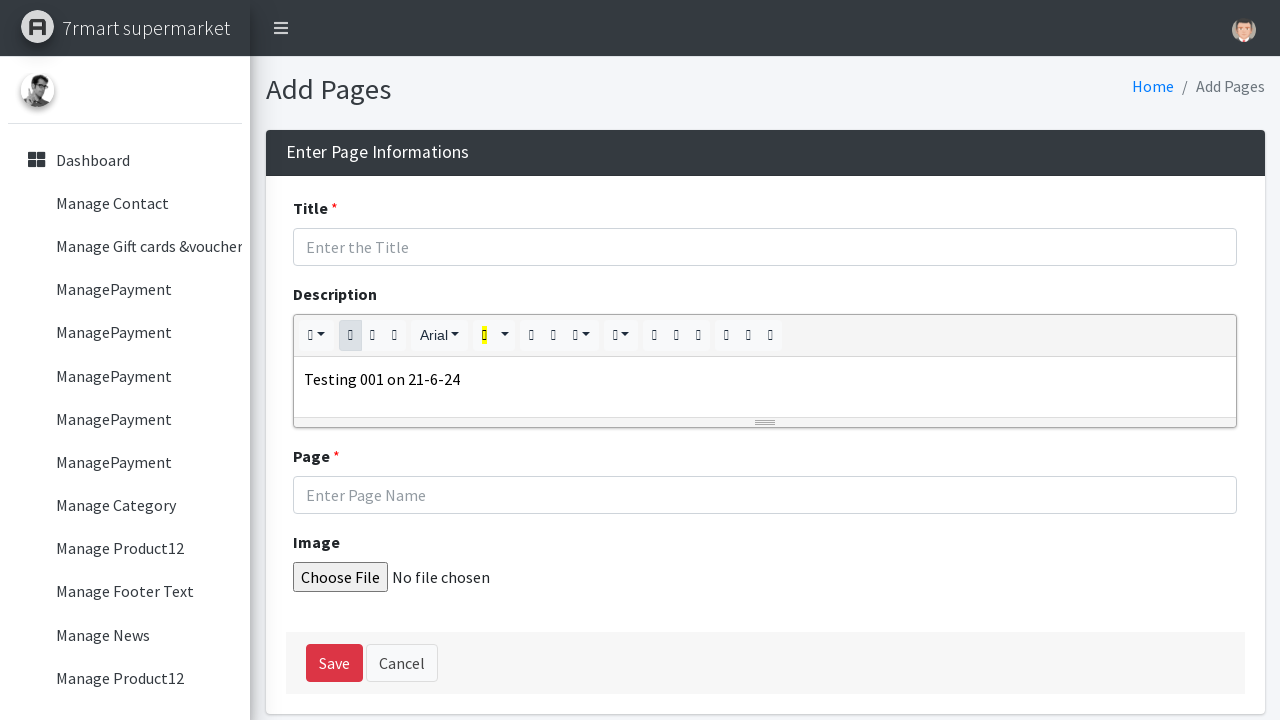

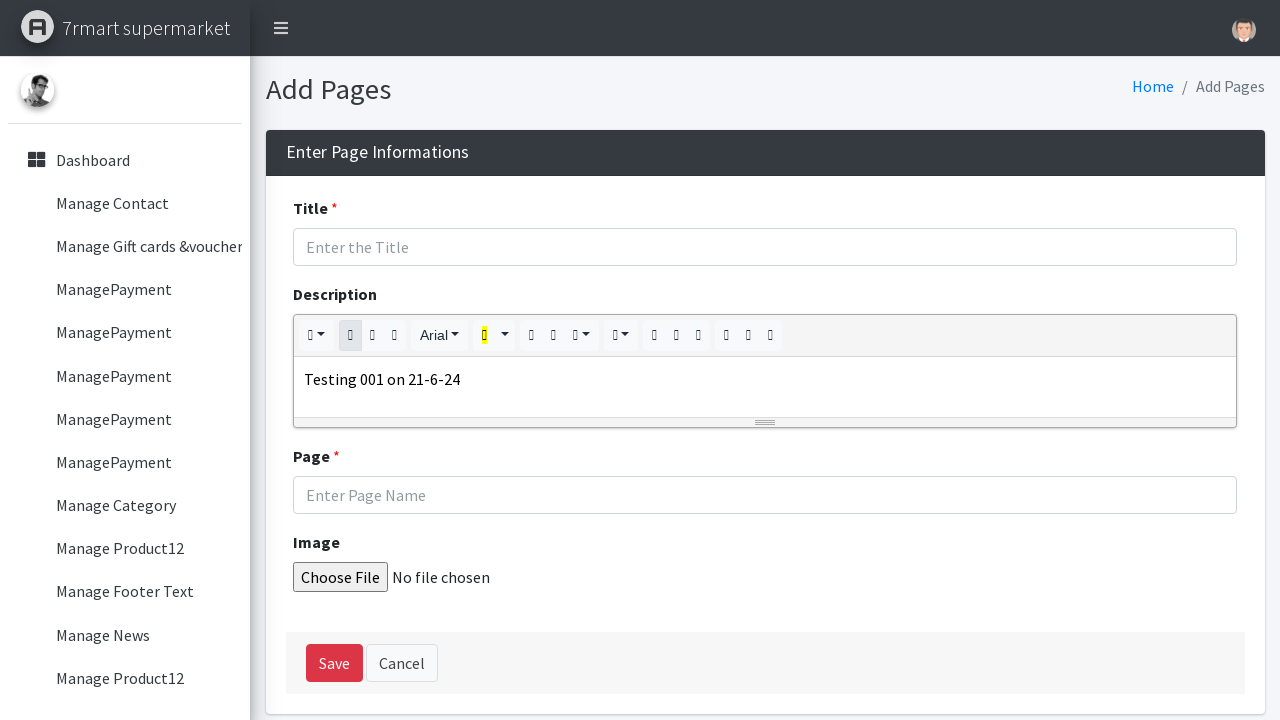